Navigates to the Pizza Hut India website and waits for the page to load completely

Starting URL: https://www.pizzahut.co.in/

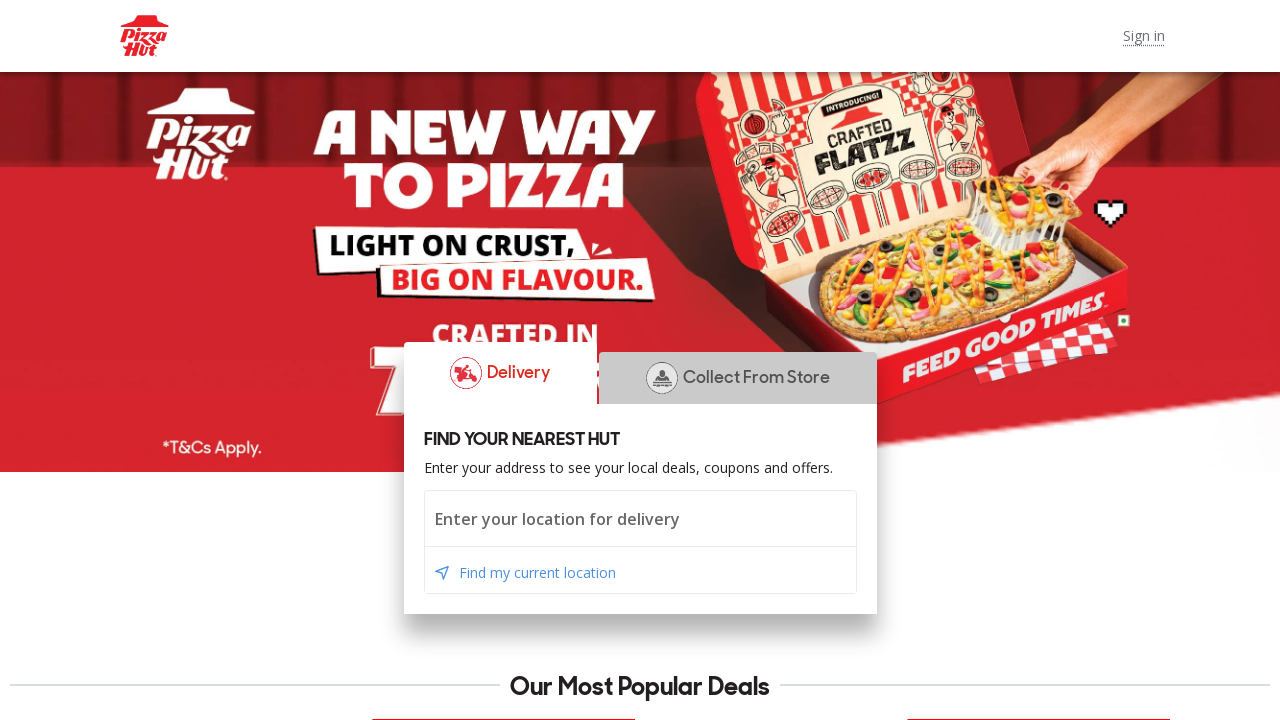

Waited for page to reach network idle state
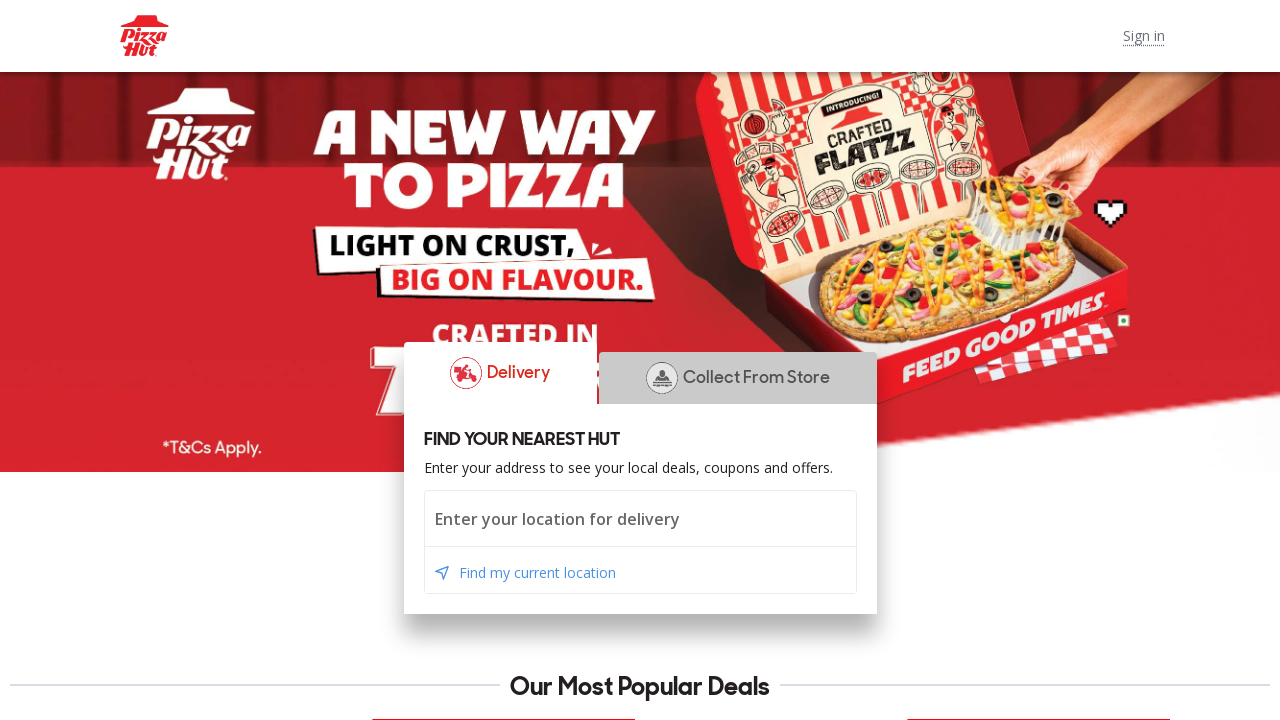

Verified body element is visible - Pizza Hut India page fully loaded
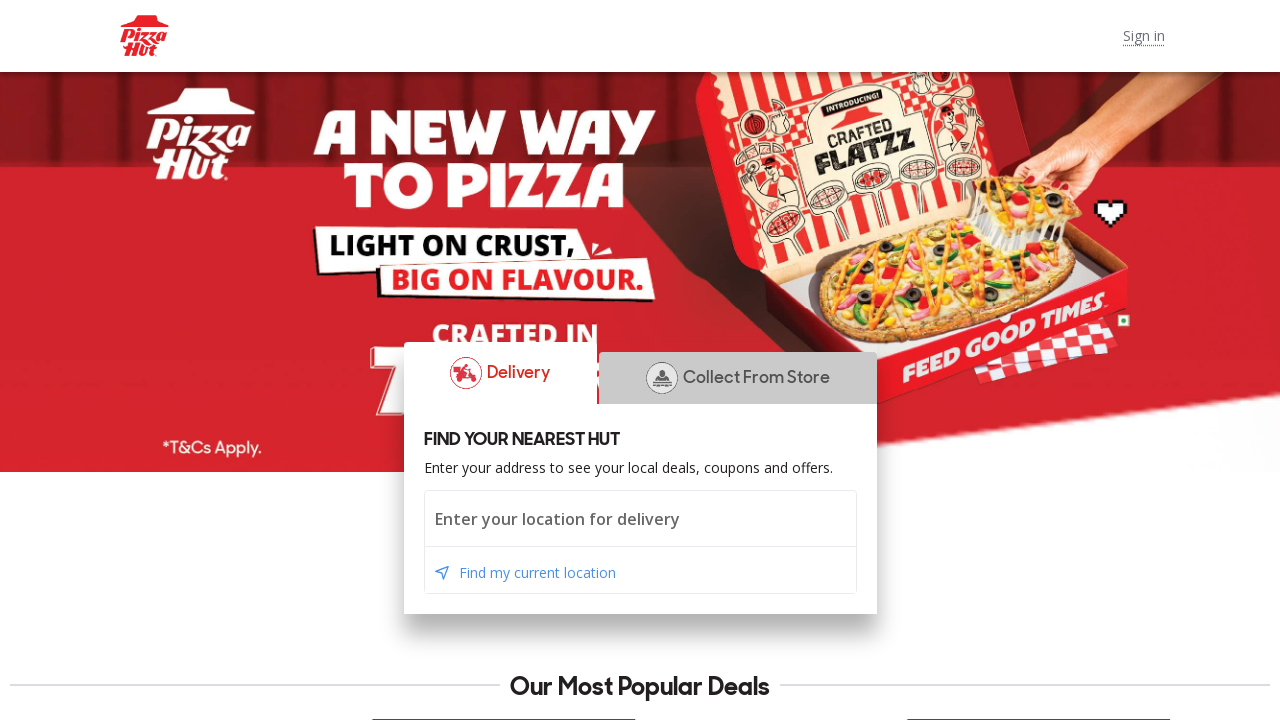

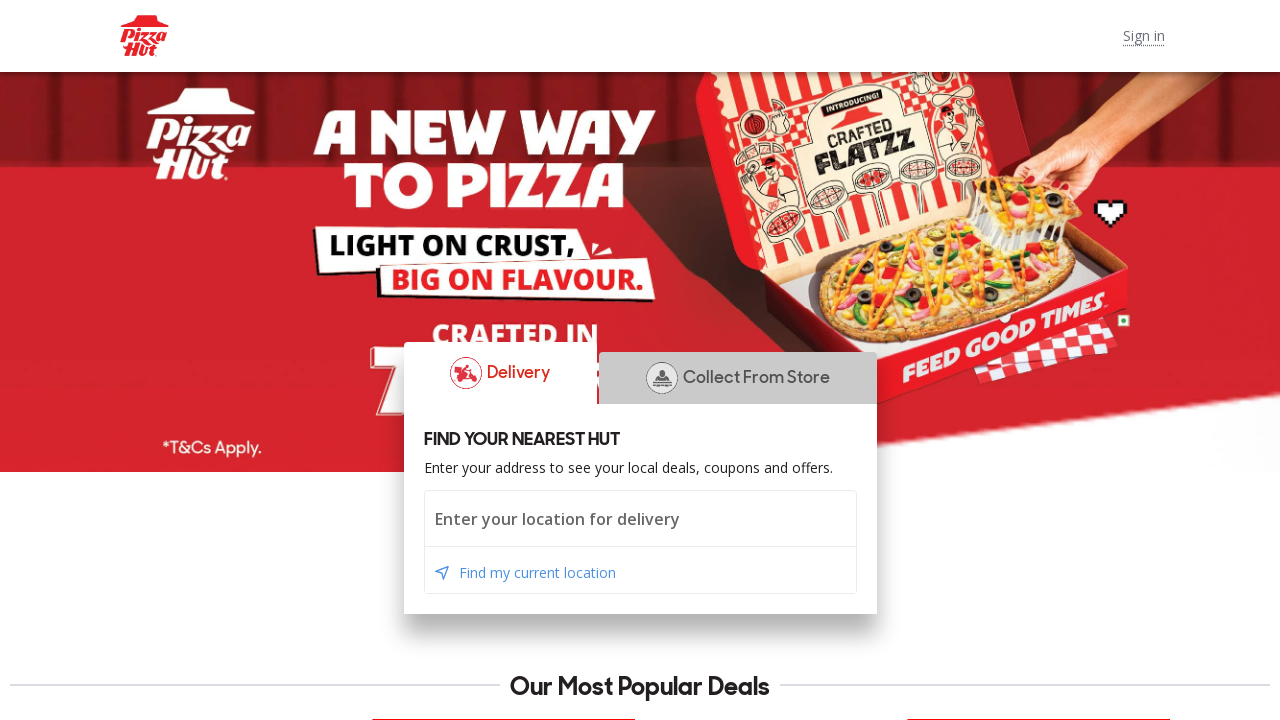